Tests window handling by opening a new window, switching to it to read content, then returning to the original window and opening another window

Starting URL: https://demoqa.com/browser-windows

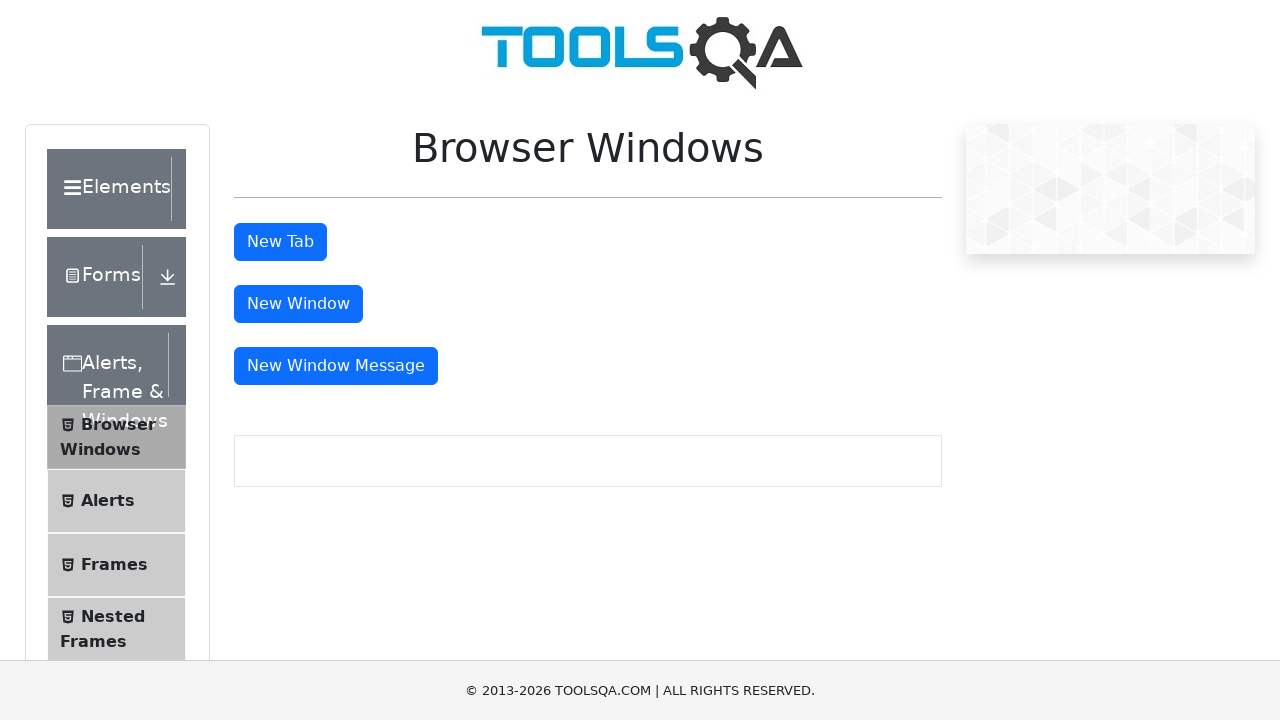

Clicked button to open new window at (298, 304) on #windowButton
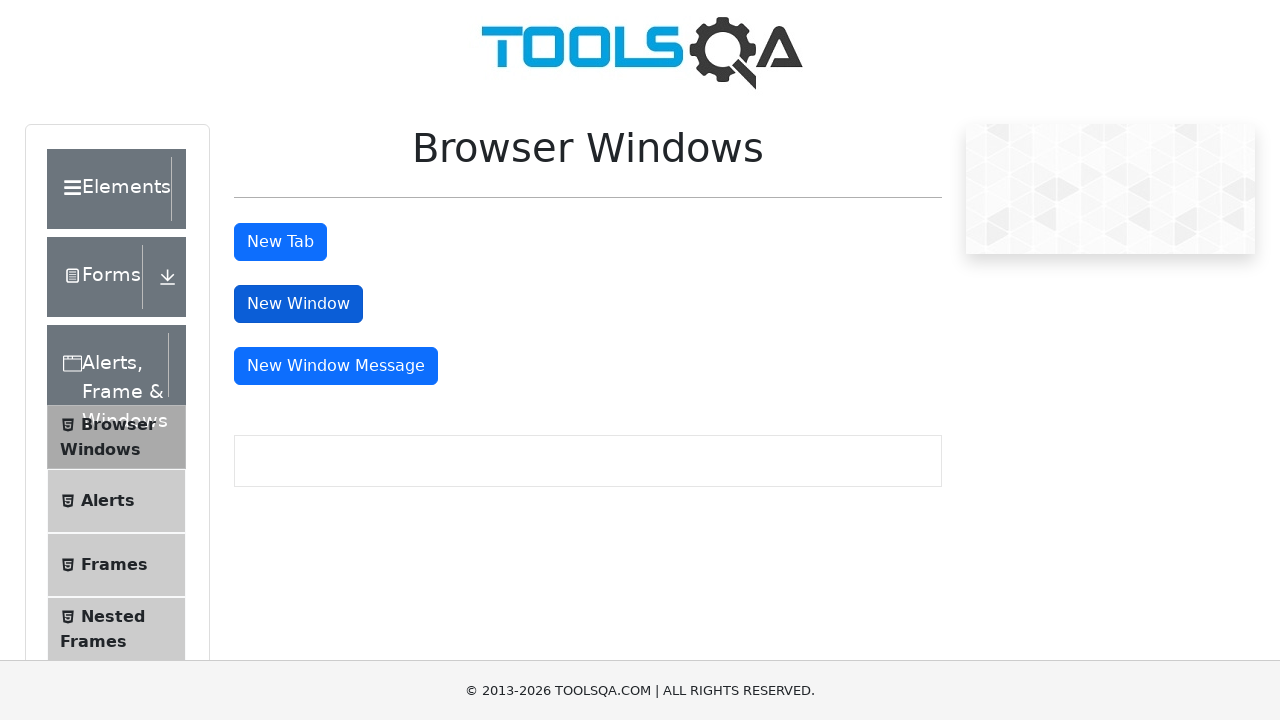

New window opened and captured
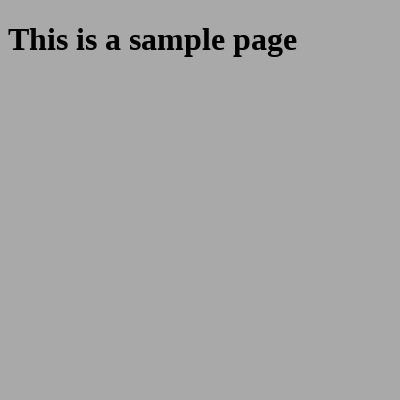

Retrieved heading text from new window
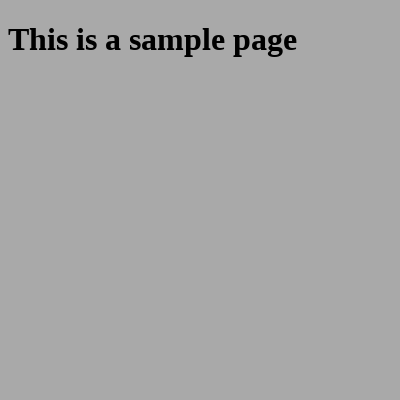

Closed new window and returned to original
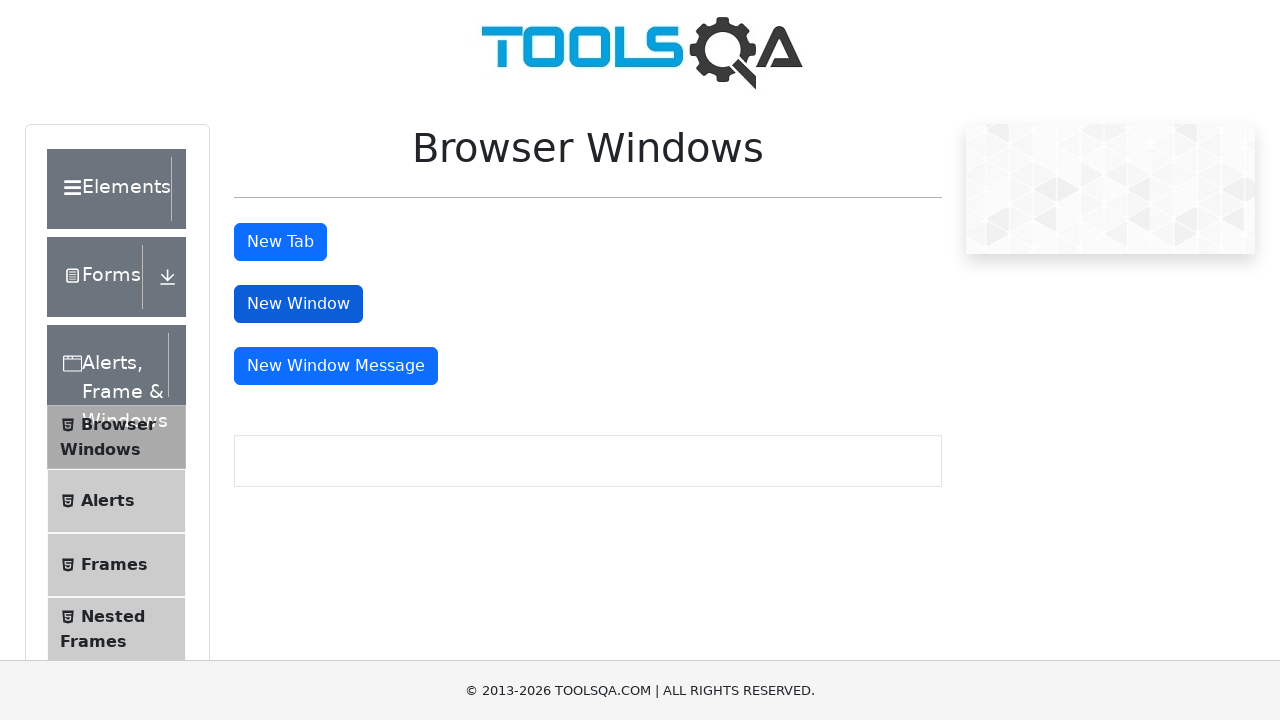

Clicked button to open second new window at (298, 304) on #windowButton
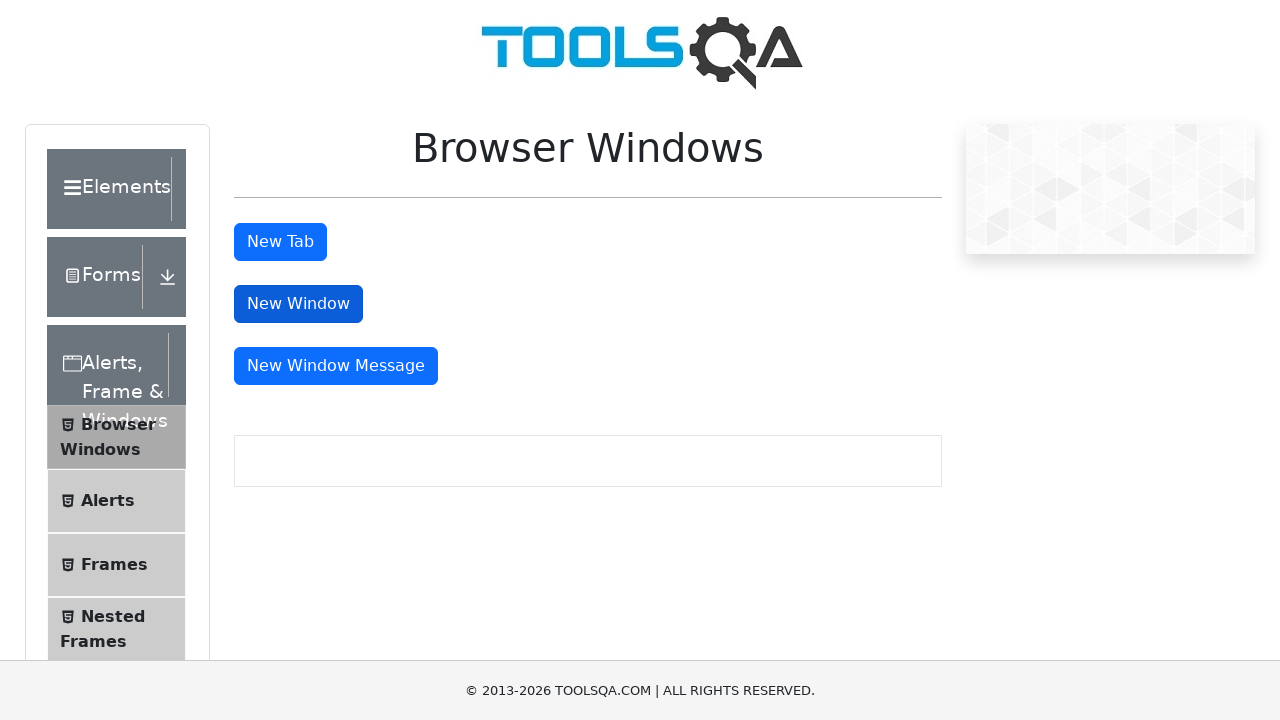

Second new window opened and captured
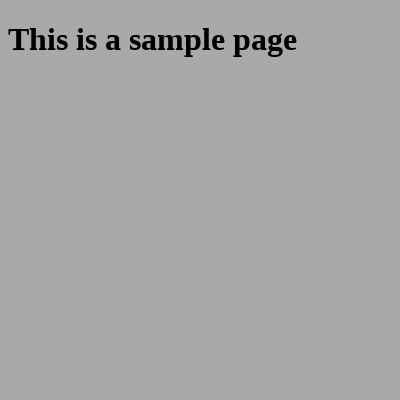

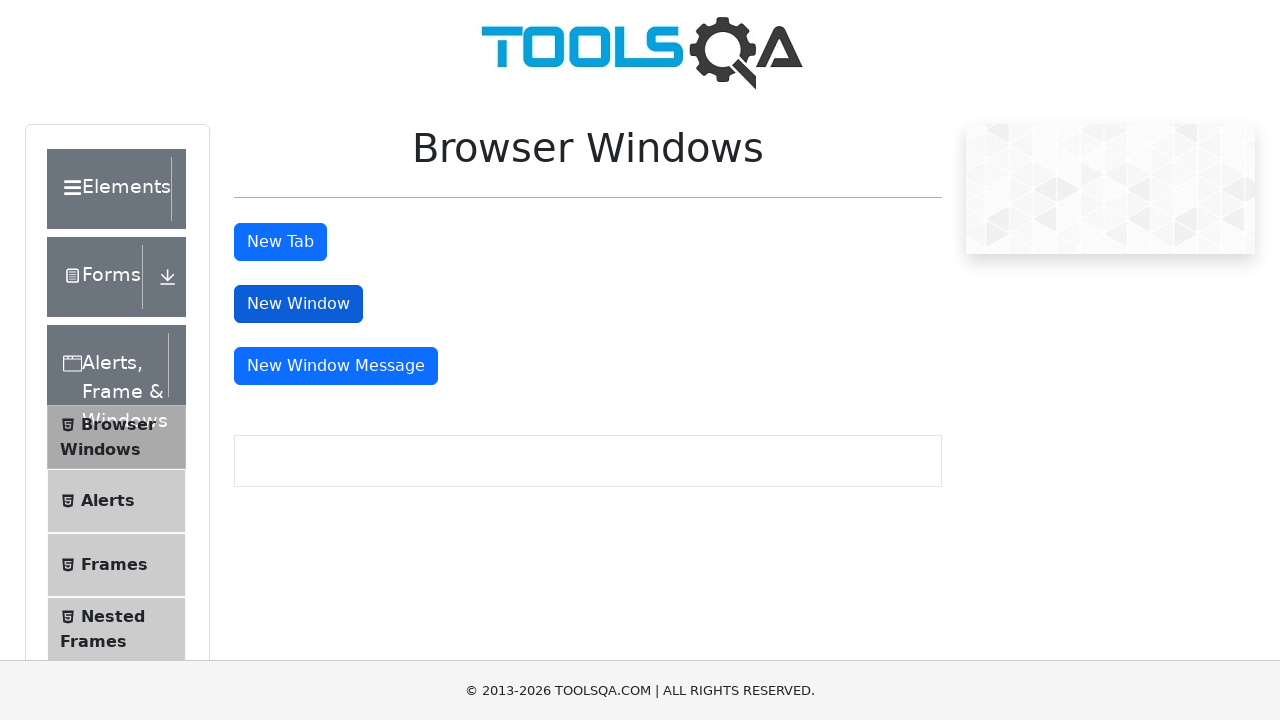